Tests the automation practice form by filling in first name and last name fields with user data

Starting URL: https://demoqa.com/automation-practice-form

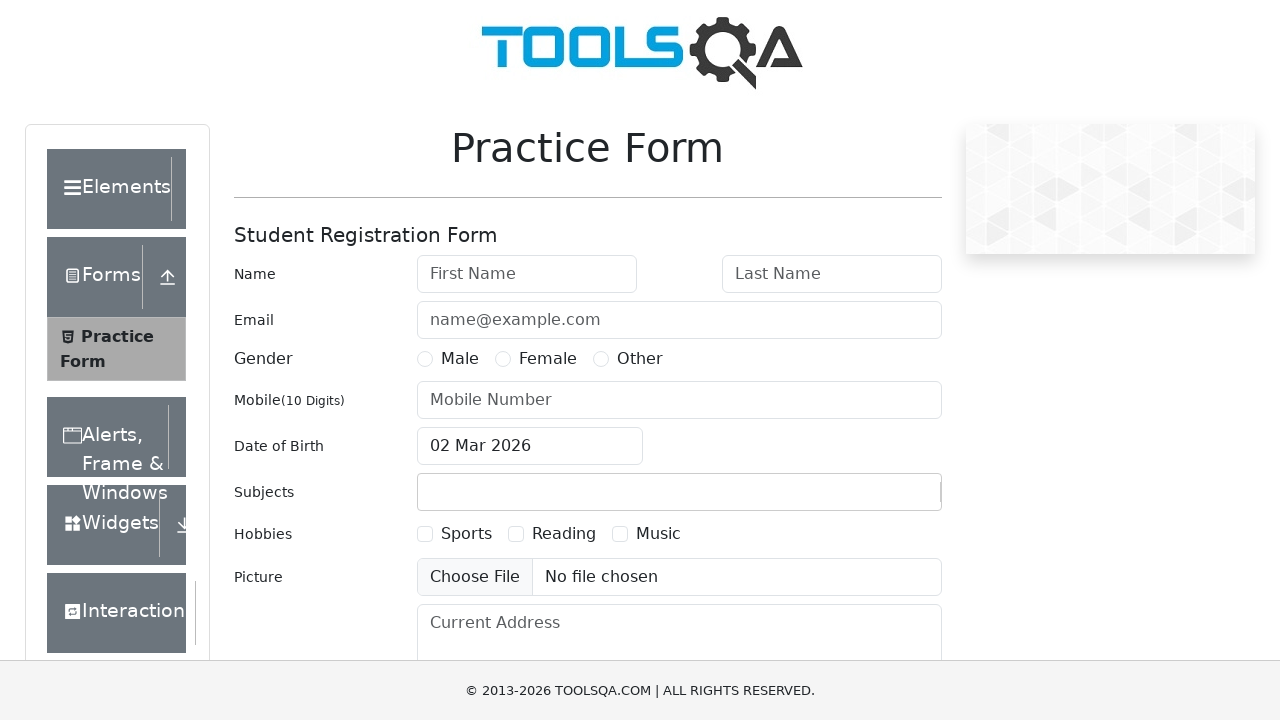

Navigated to automation practice form at https://demoqa.com/automation-practice-form
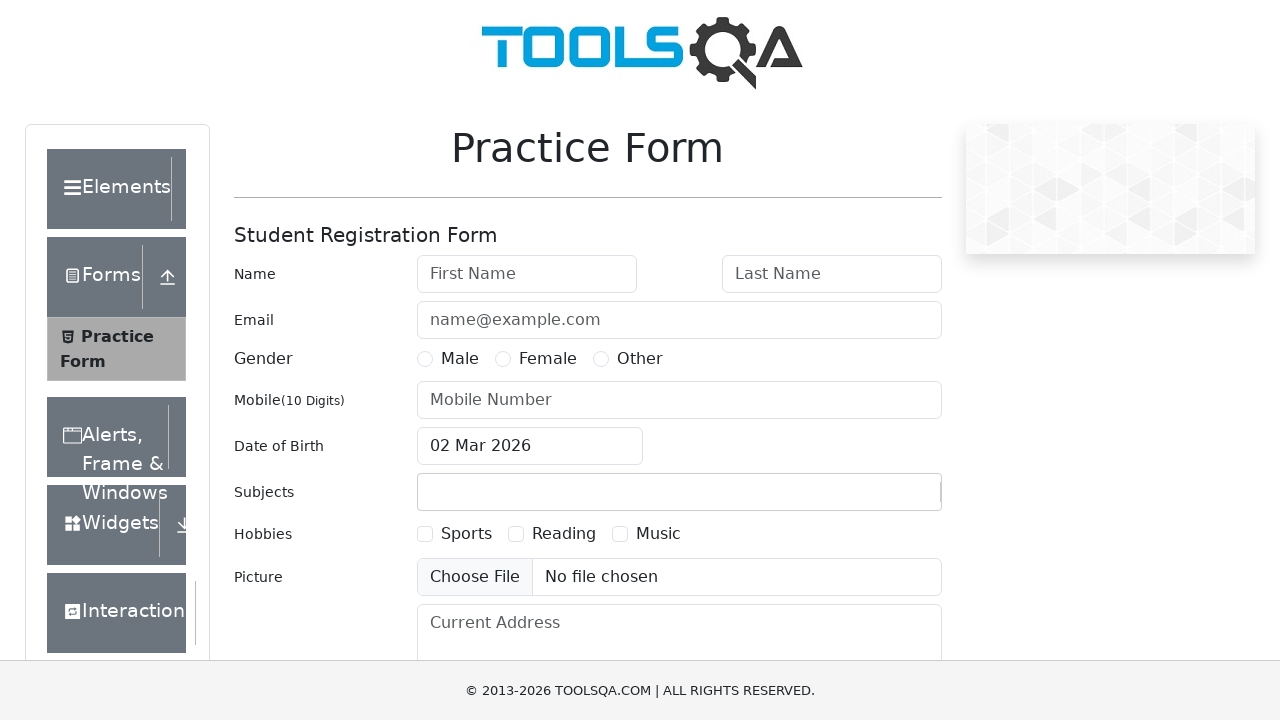

Filled first name field with 'Marcus' on internal:attr=[placeholder="First Name"i]
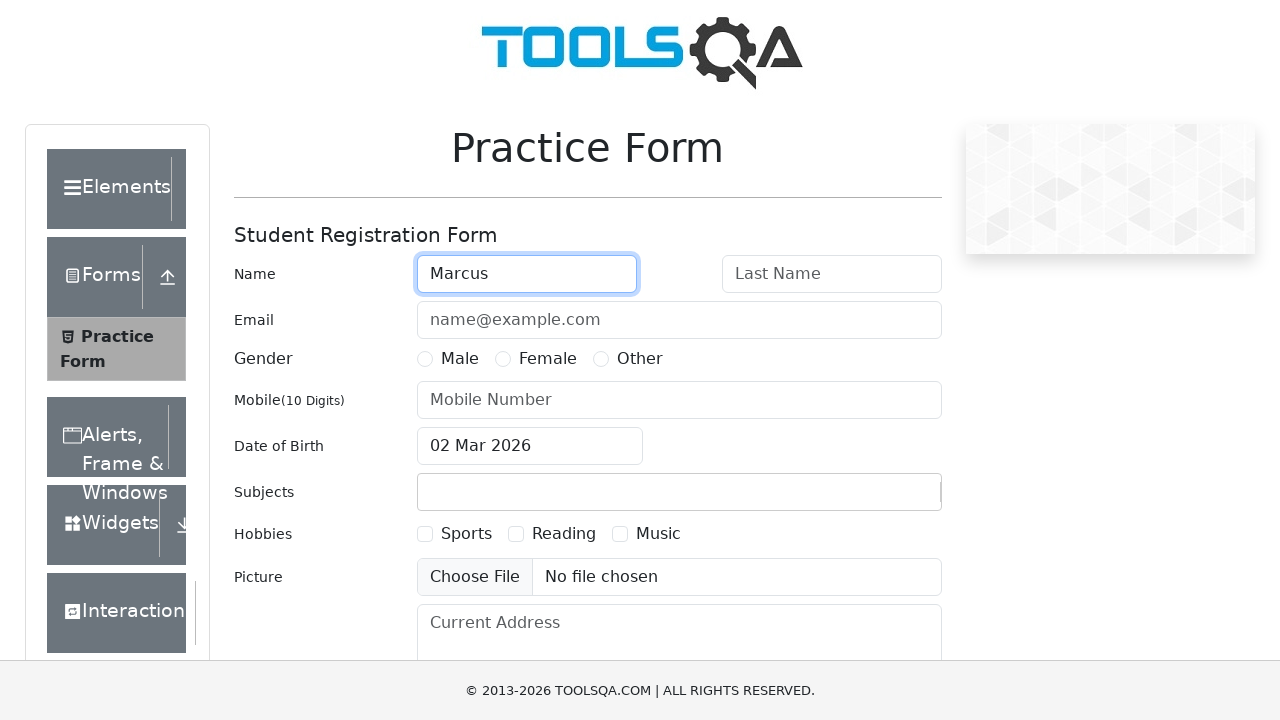

Filled last name field with 'Wellington' on internal:attr=[placeholder="Last Name"i]
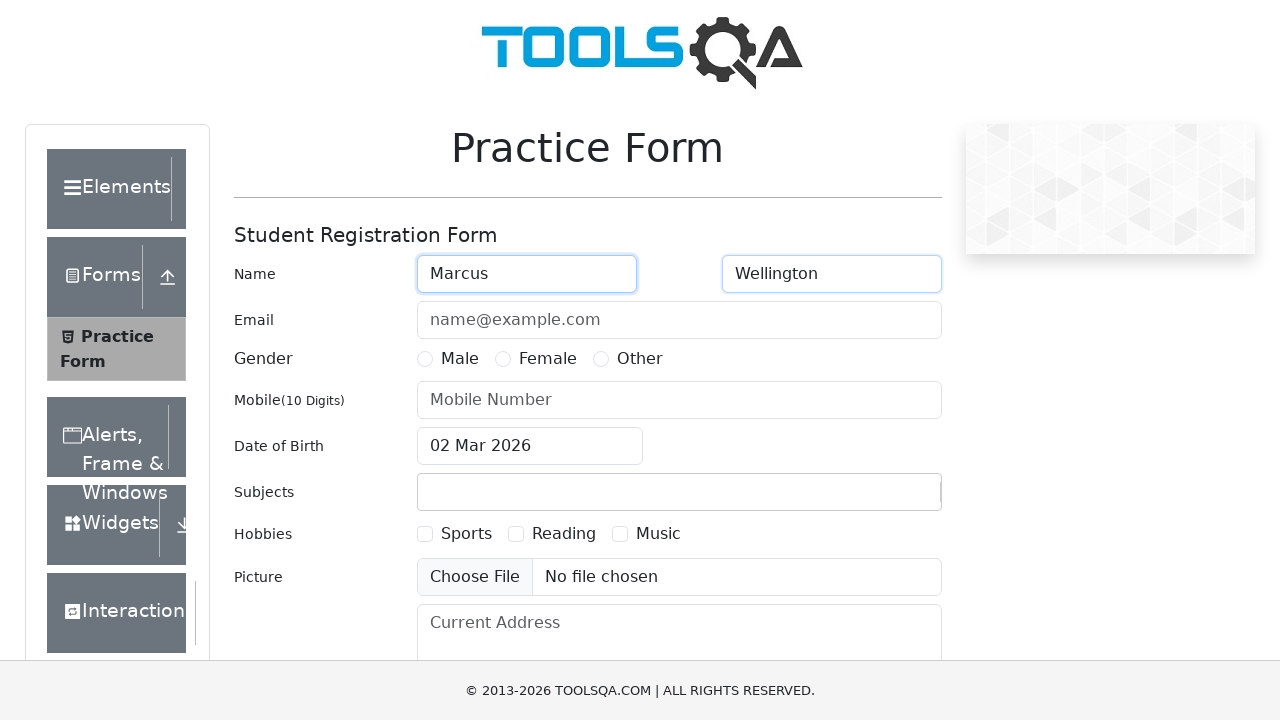

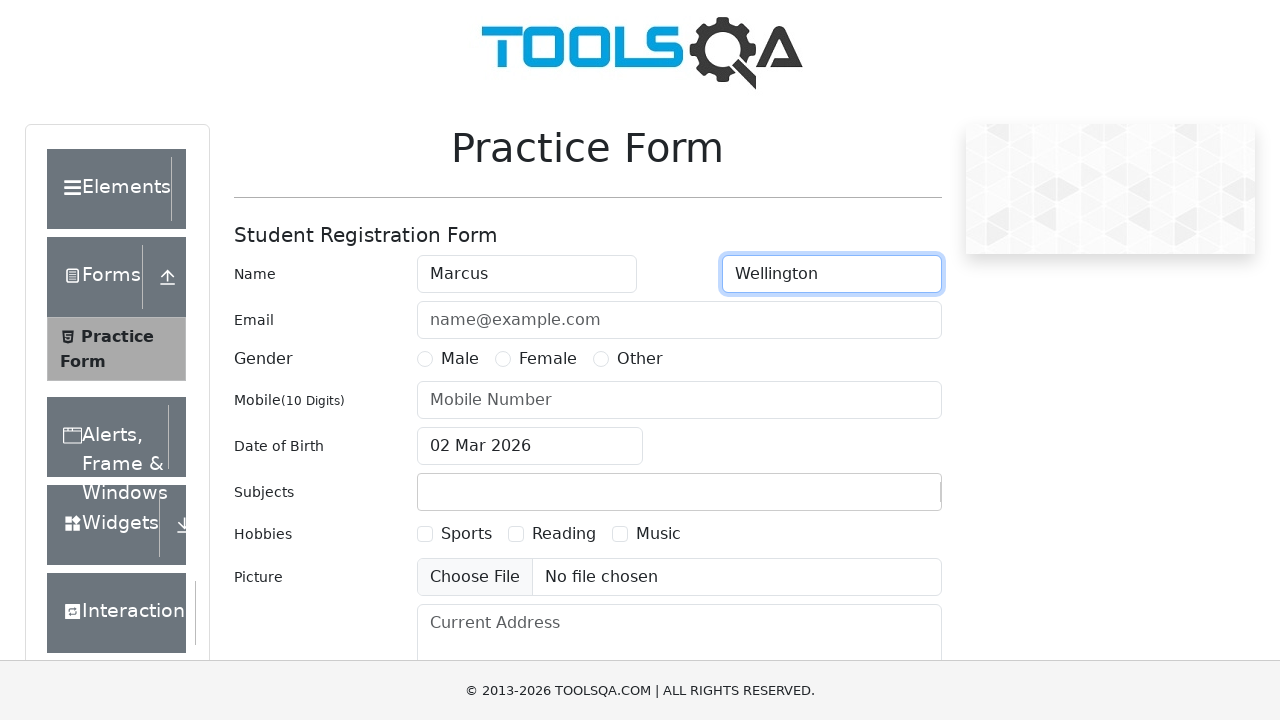